Tests dynamic table functionality by clicking to expand the data input section, entering JSON data with person records, refreshing the table, and verifying the table loads with the entered data.

Starting URL: https://testpages.herokuapp.com/styled/tag/dynamic-table.html

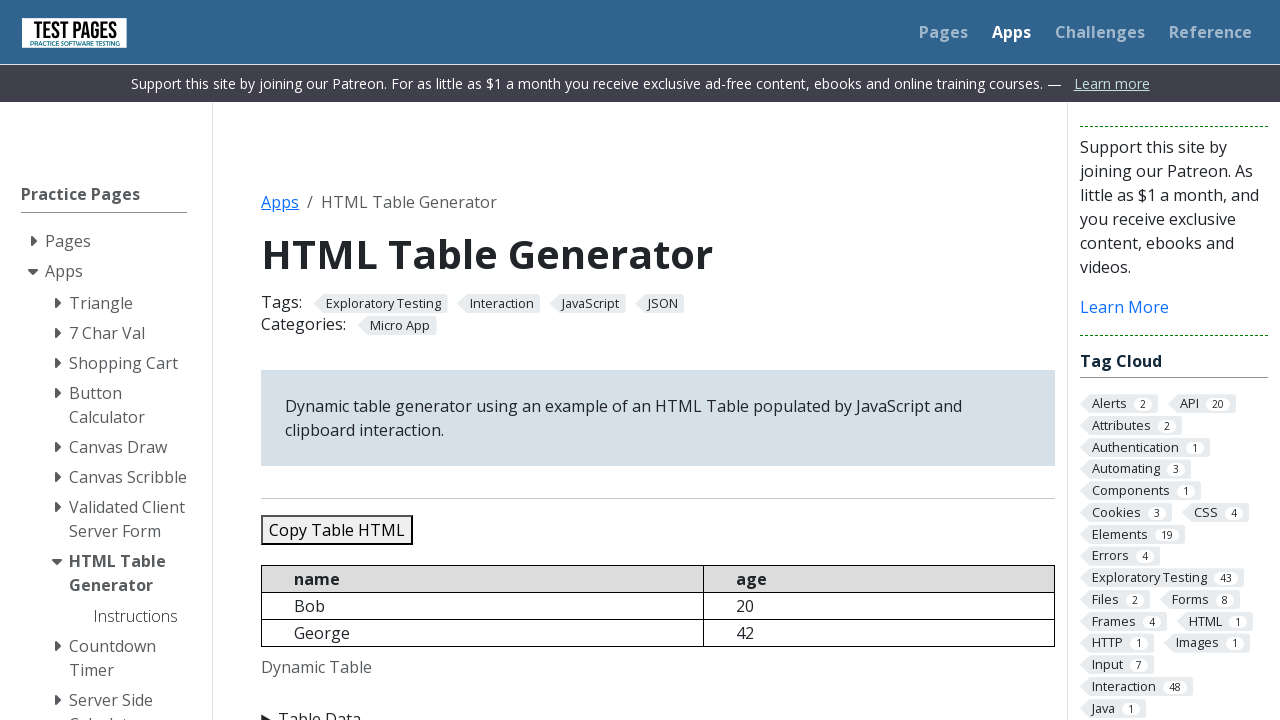

Clicked 'Table Data' summary to expand input section at (658, 708) on xpath=//summary[text()='Table Data']
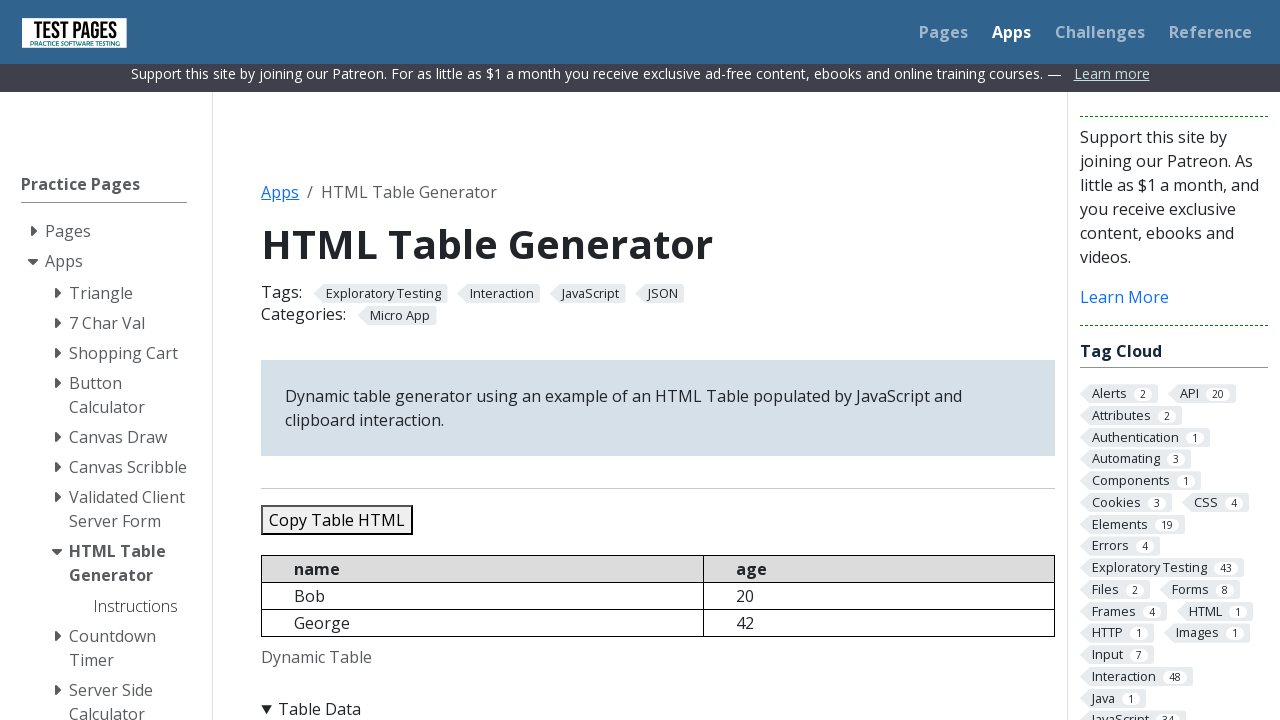

Filled JSON data field with person records (Bob, George, Sara, Conor, Jennifer) on #jsondata
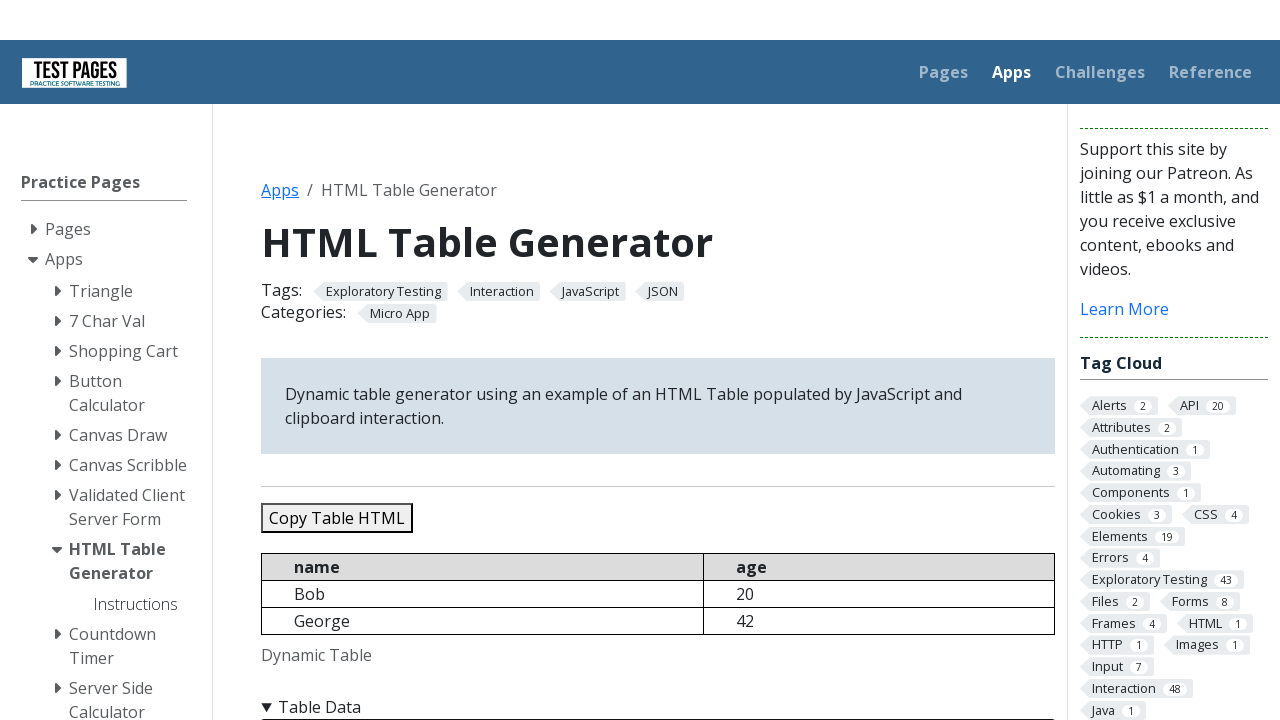

Clicked 'Refresh Table' button to update table with JSON data at (359, 360) on #refreshtable
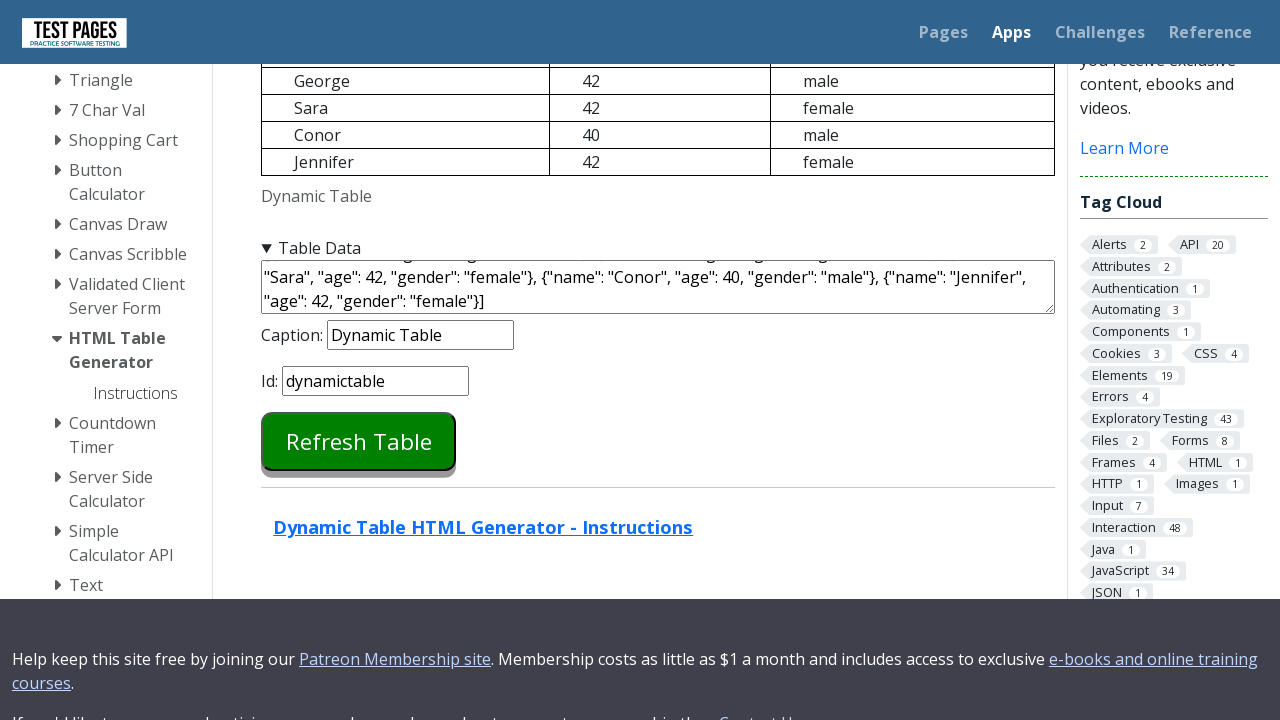

Table loaded and is now visible
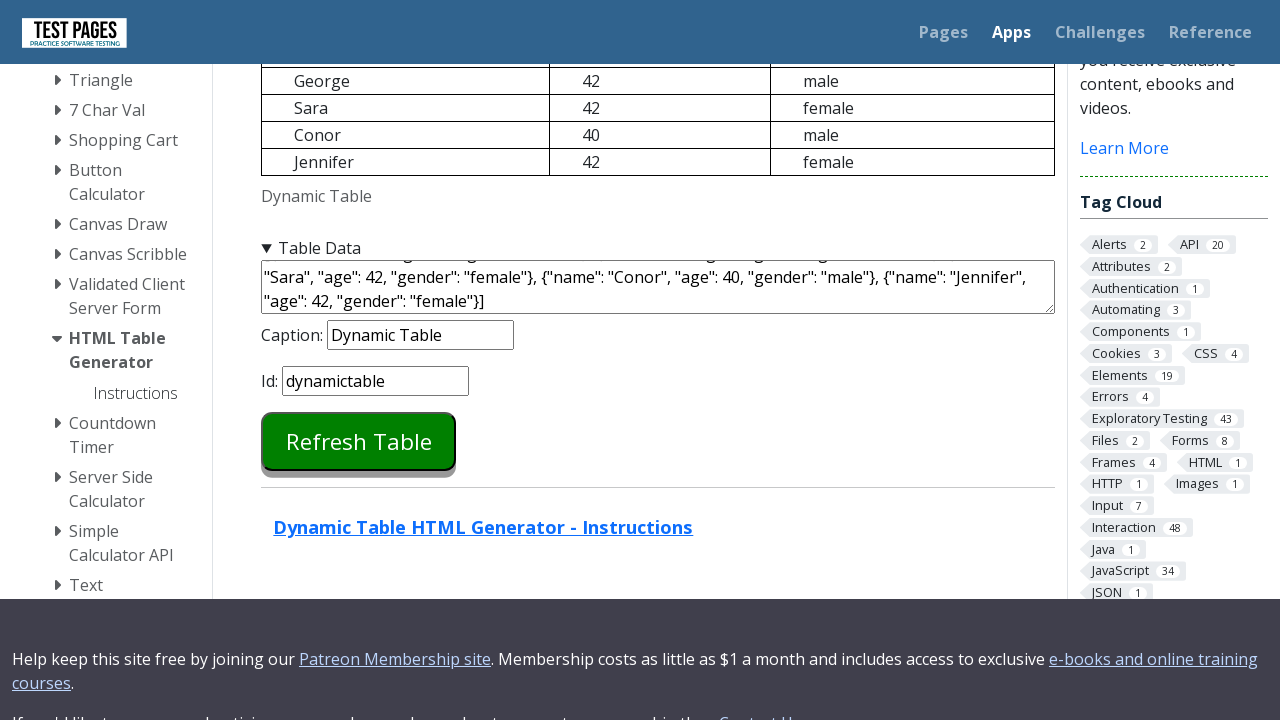

Retrieved table content for verification
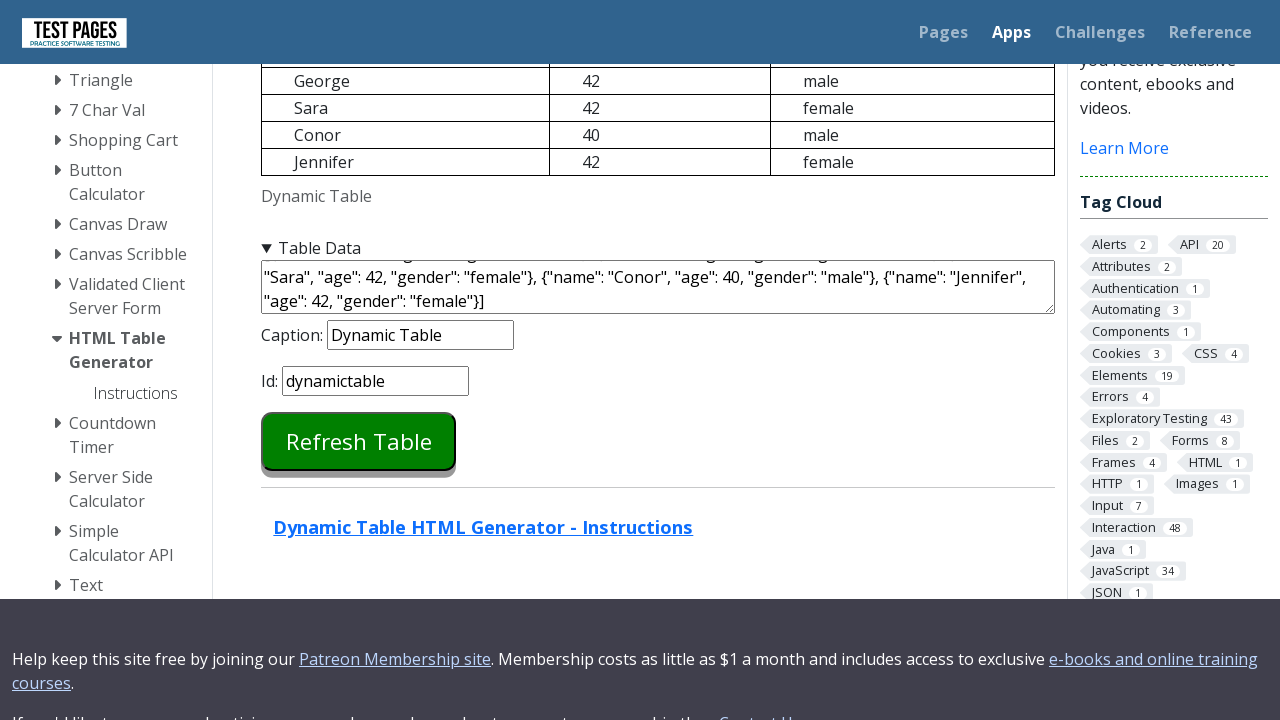

Verified table contains 'Bob'
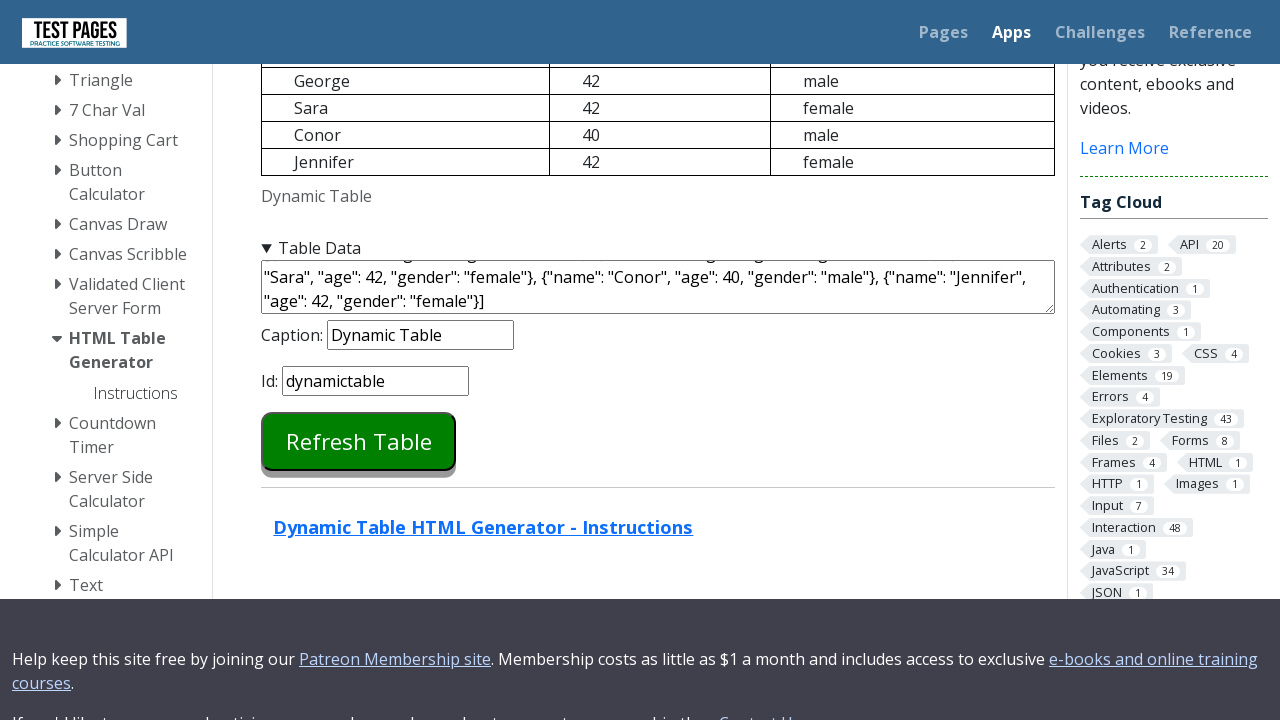

Verified table contains 'George'
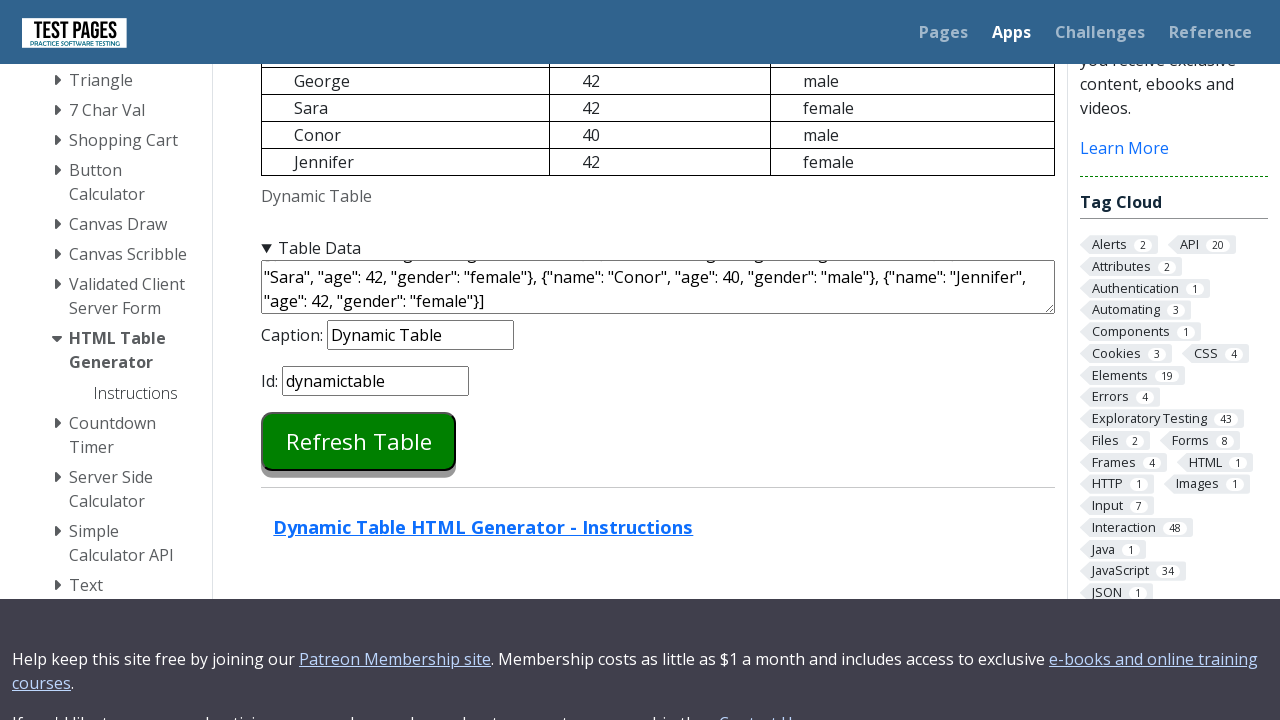

Verified table contains 'Sara'
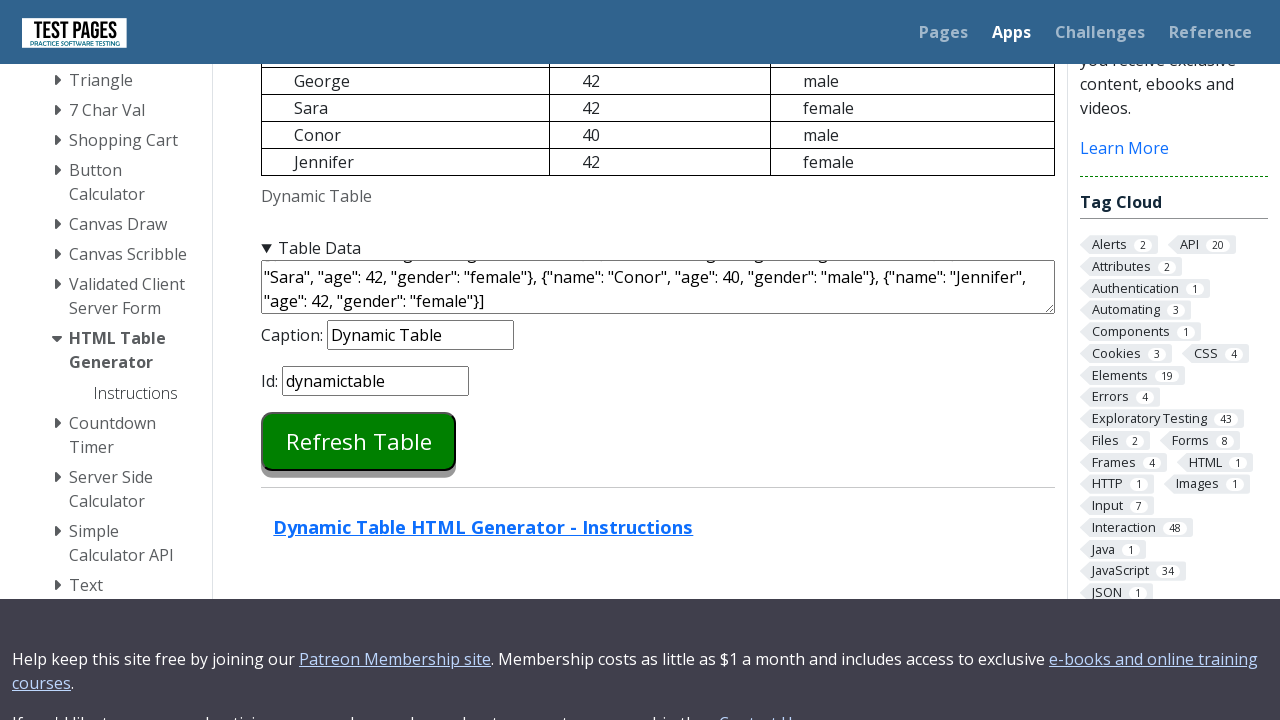

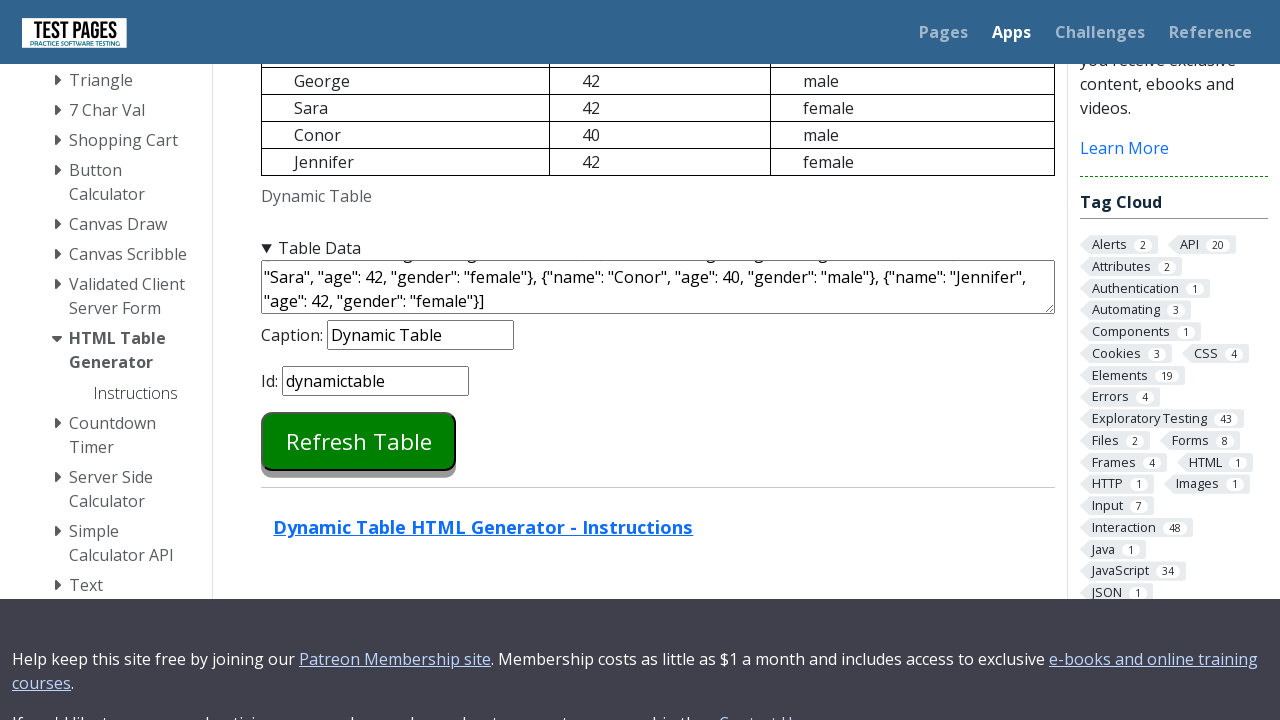